Tests the search functionality by entering a search term and verifying search results are displayed

Starting URL: https://www.greens.com.mt

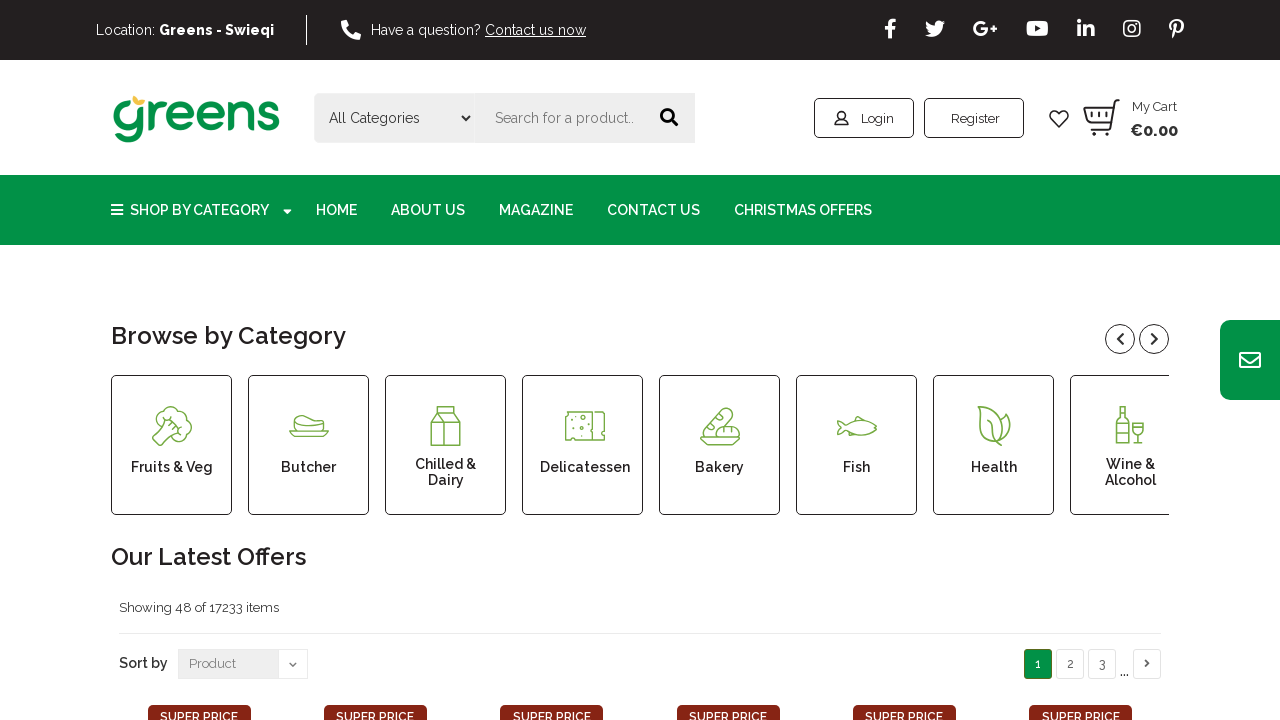

Search box element is visible
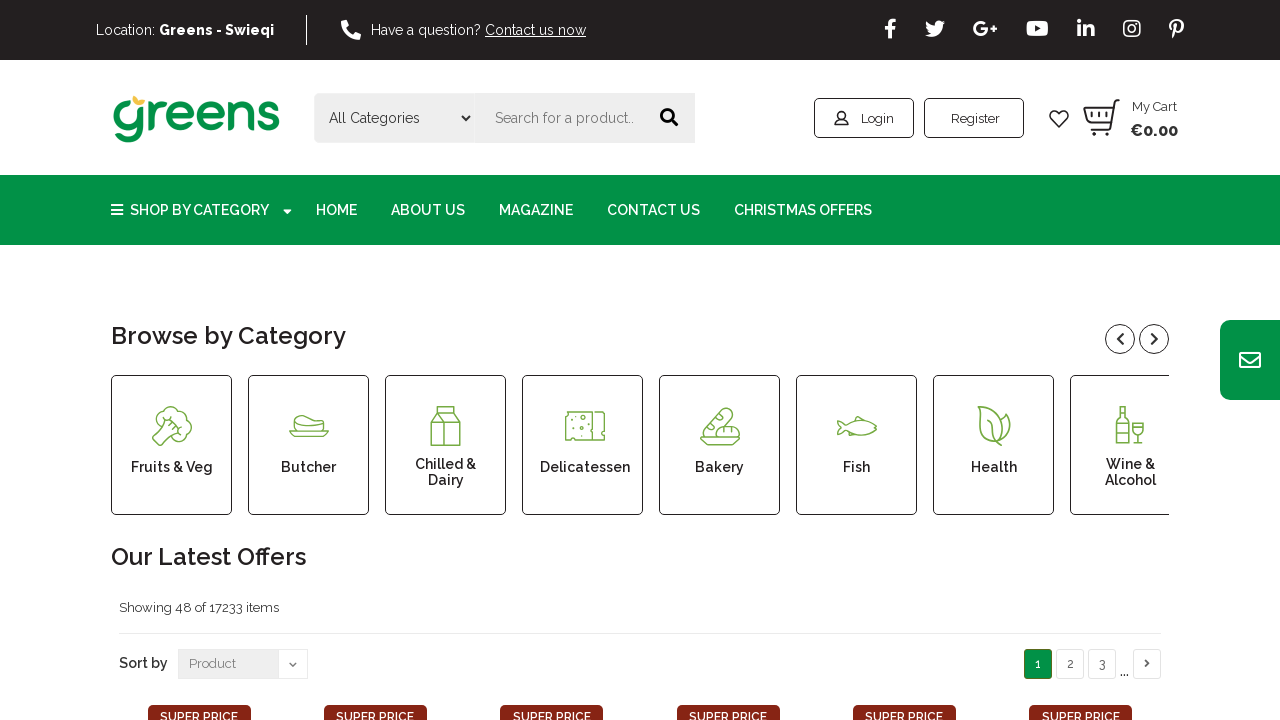

Filled search box with 'milk' on #txtSearch
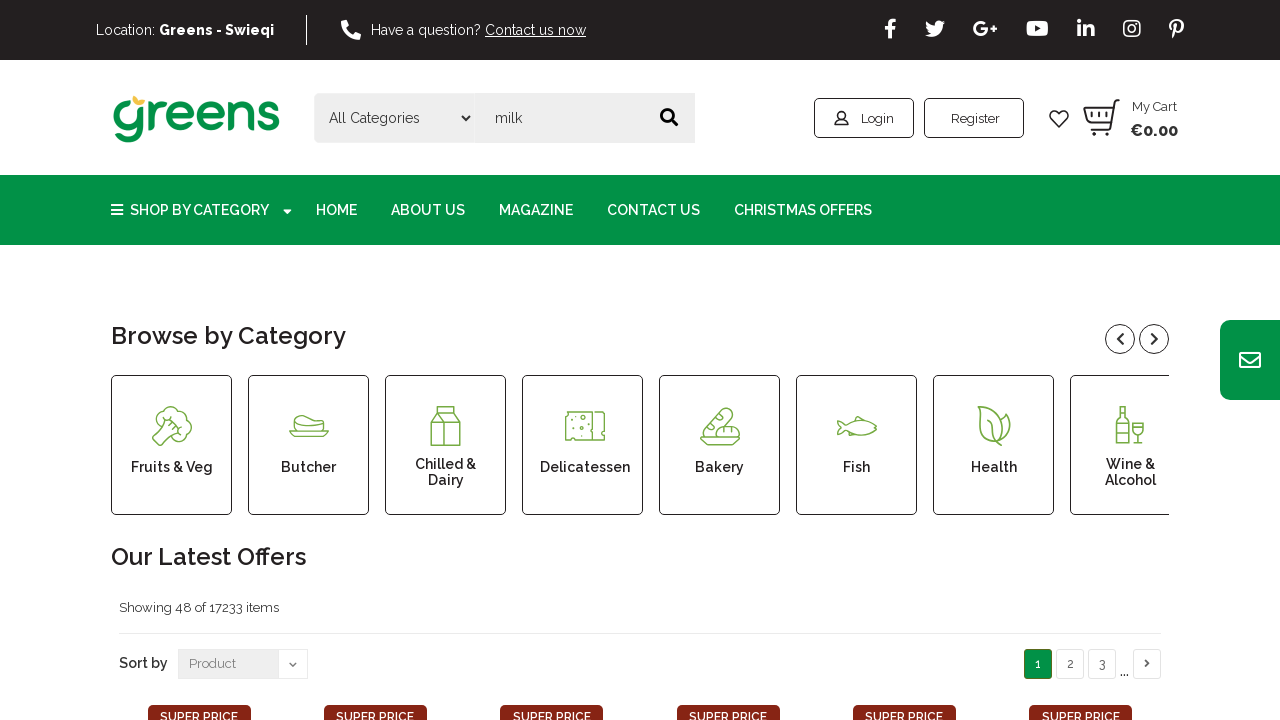

Pressed Enter to submit search on #txtSearch
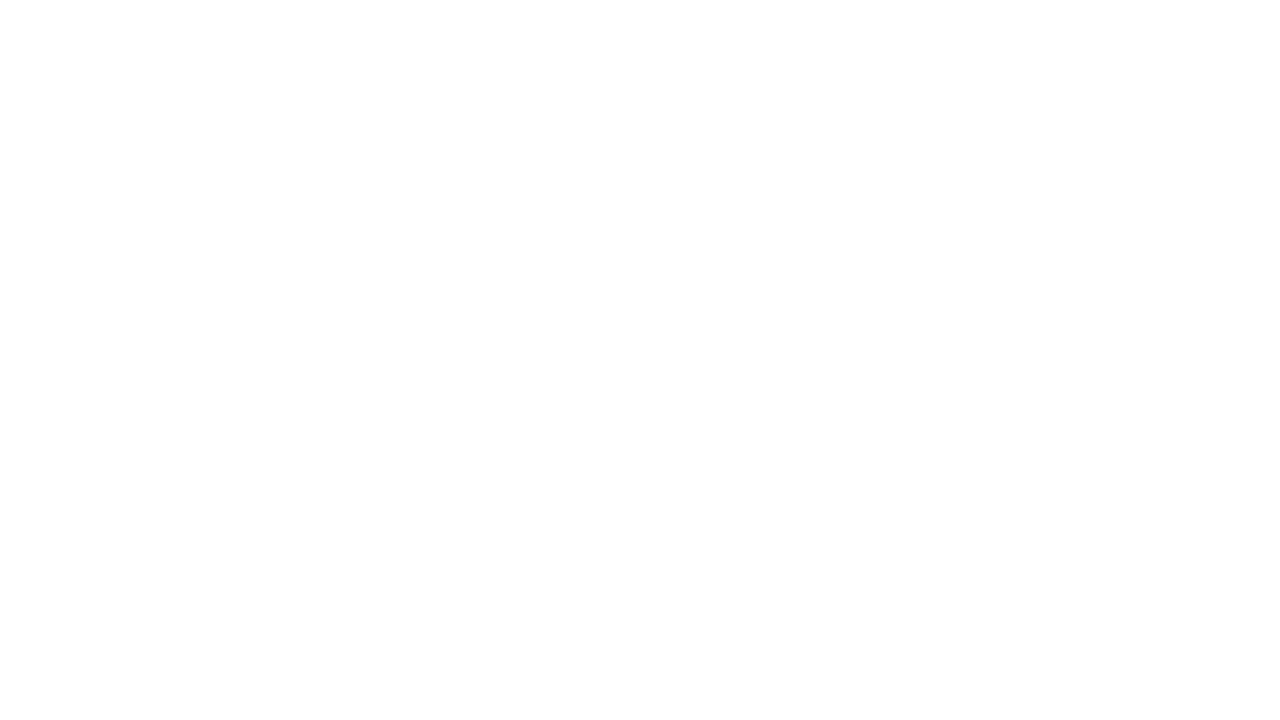

Search results interface element loaded
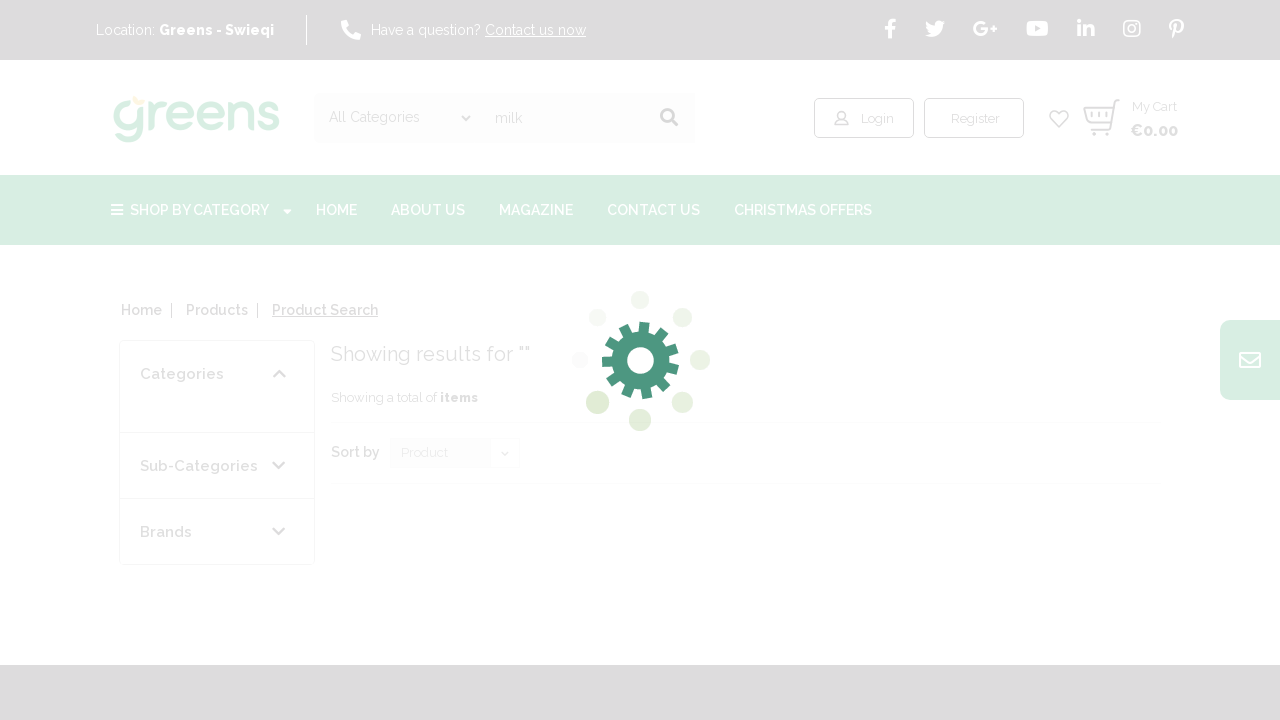

Search results page verified with search parameter in action attribute
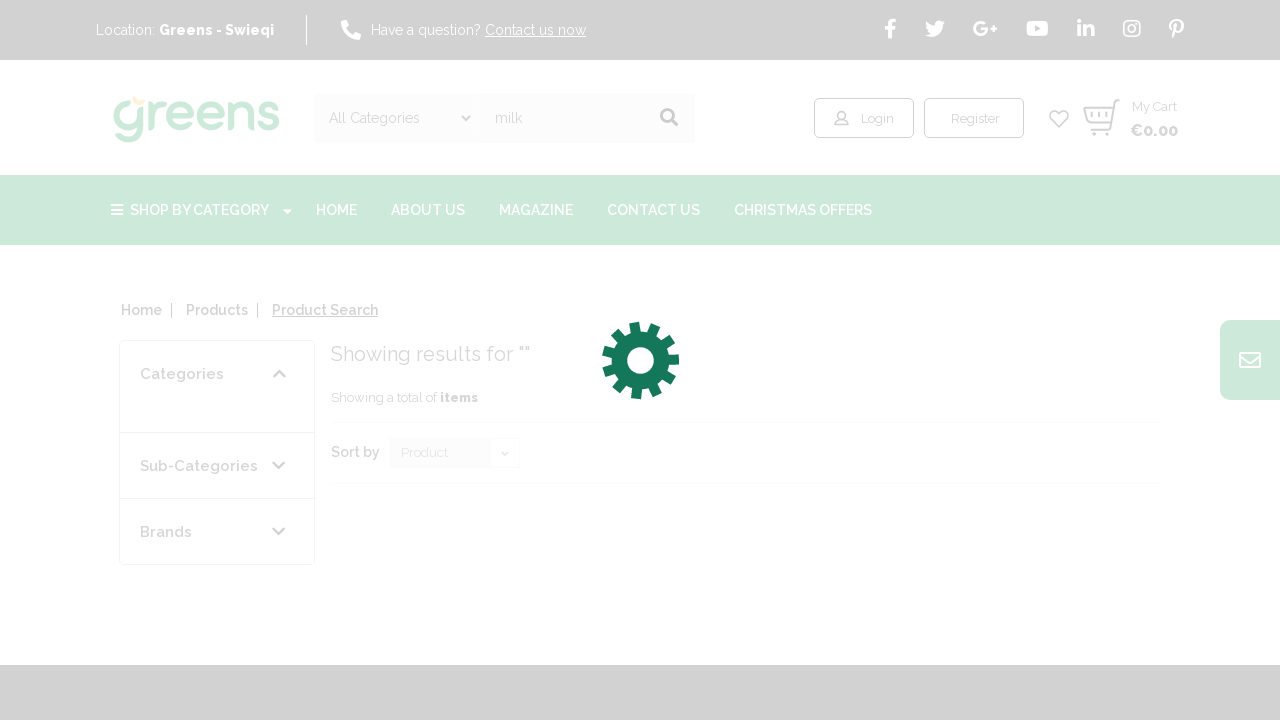

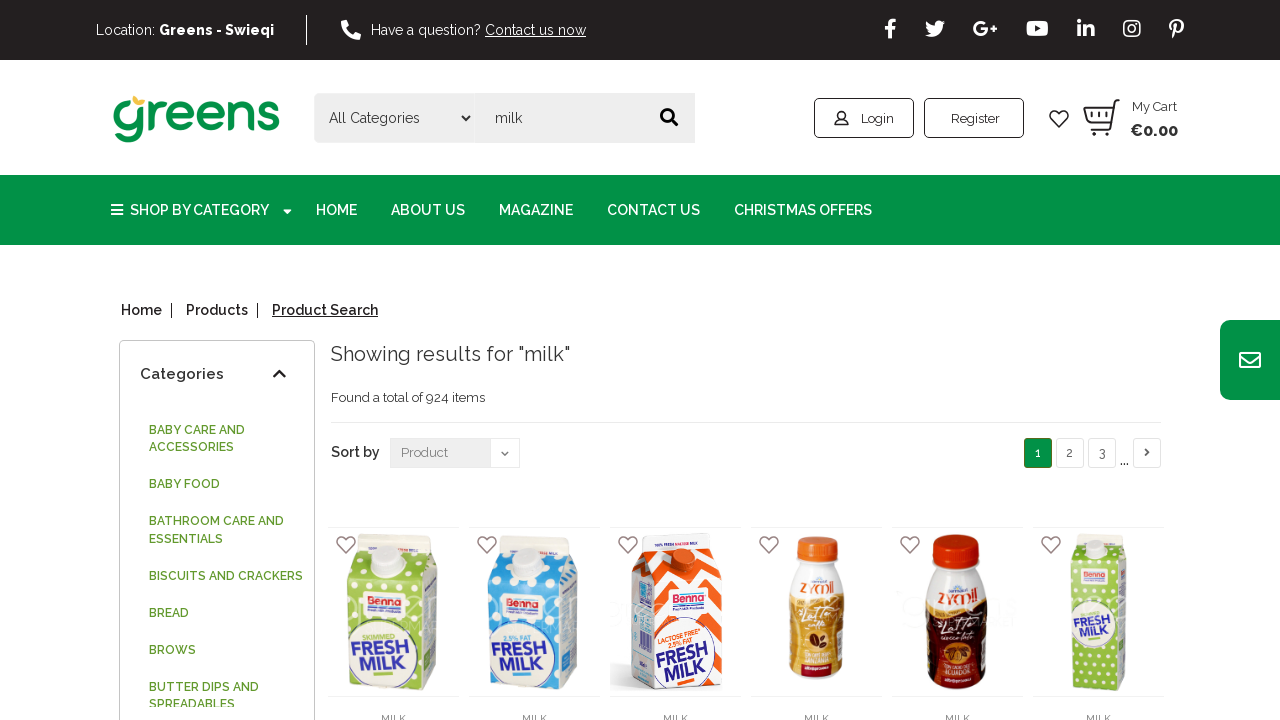